Tests filtering to display all todo items after viewing filtered lists.

Starting URL: https://demo.playwright.dev/todomvc

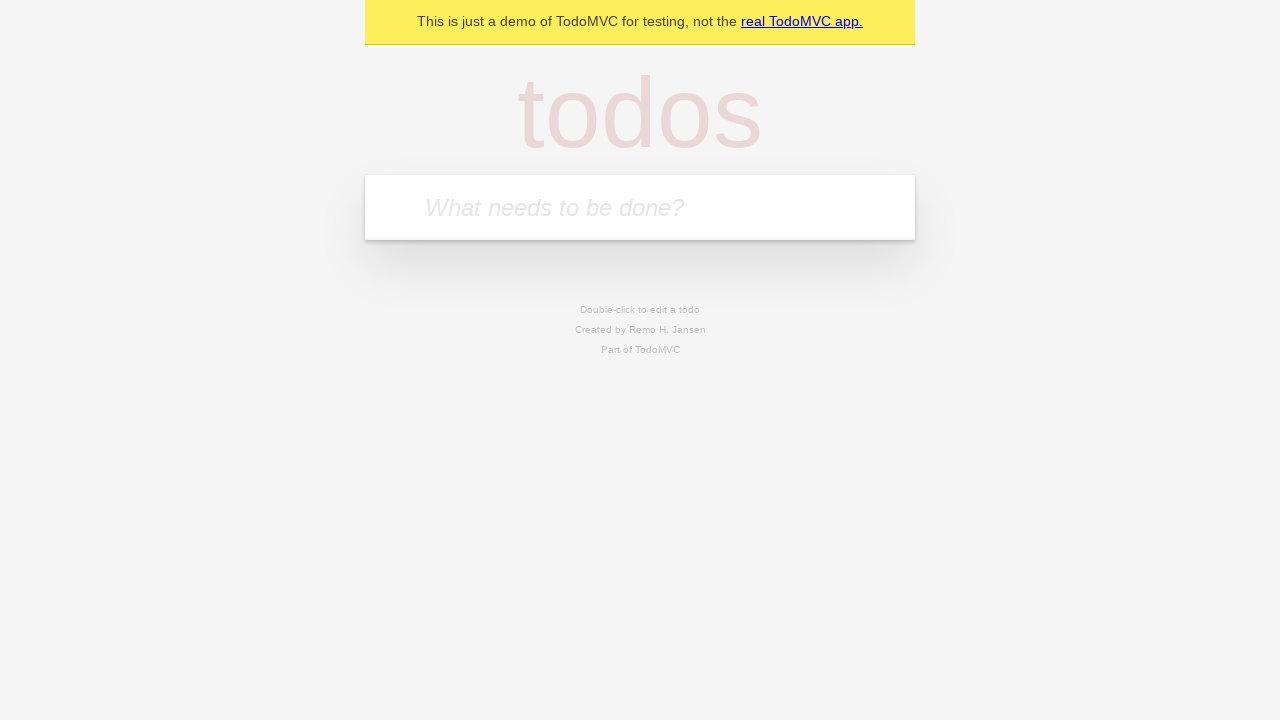

Filled new todo field with 'buy some cheese' on .new-todo
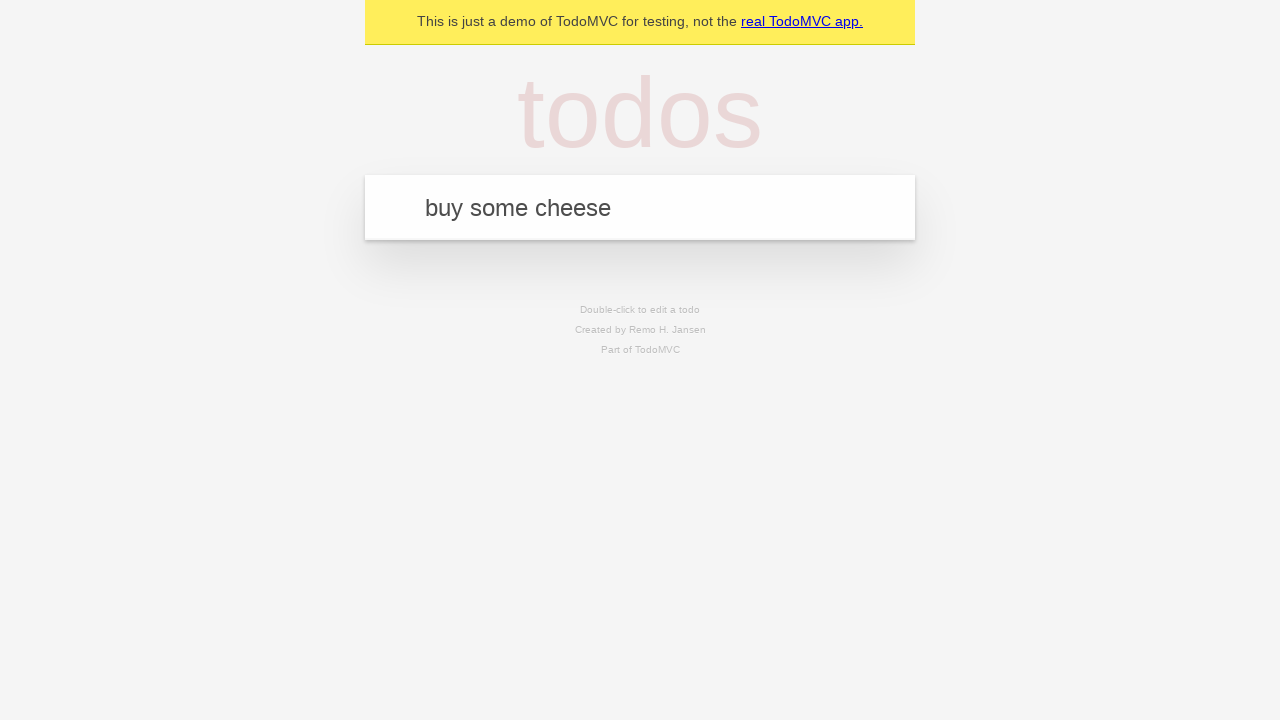

Pressed Enter to create first todo item on .new-todo
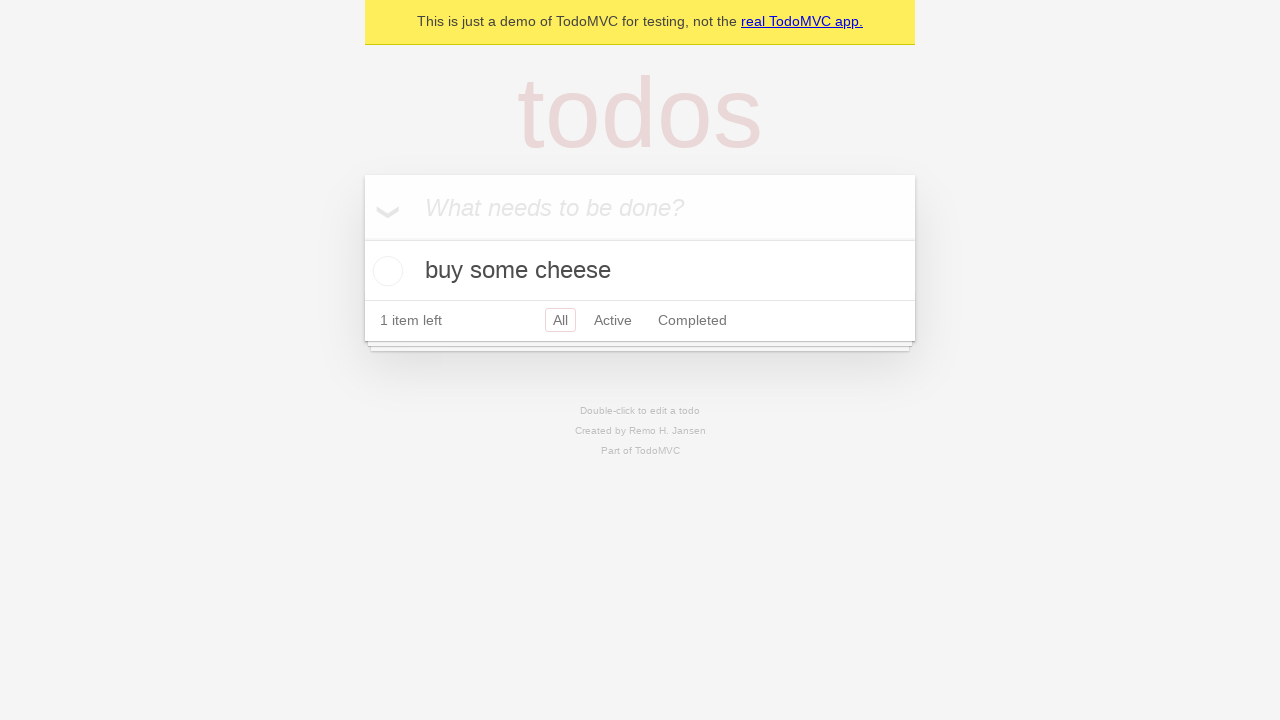

Filled new todo field with 'feed the cat' on .new-todo
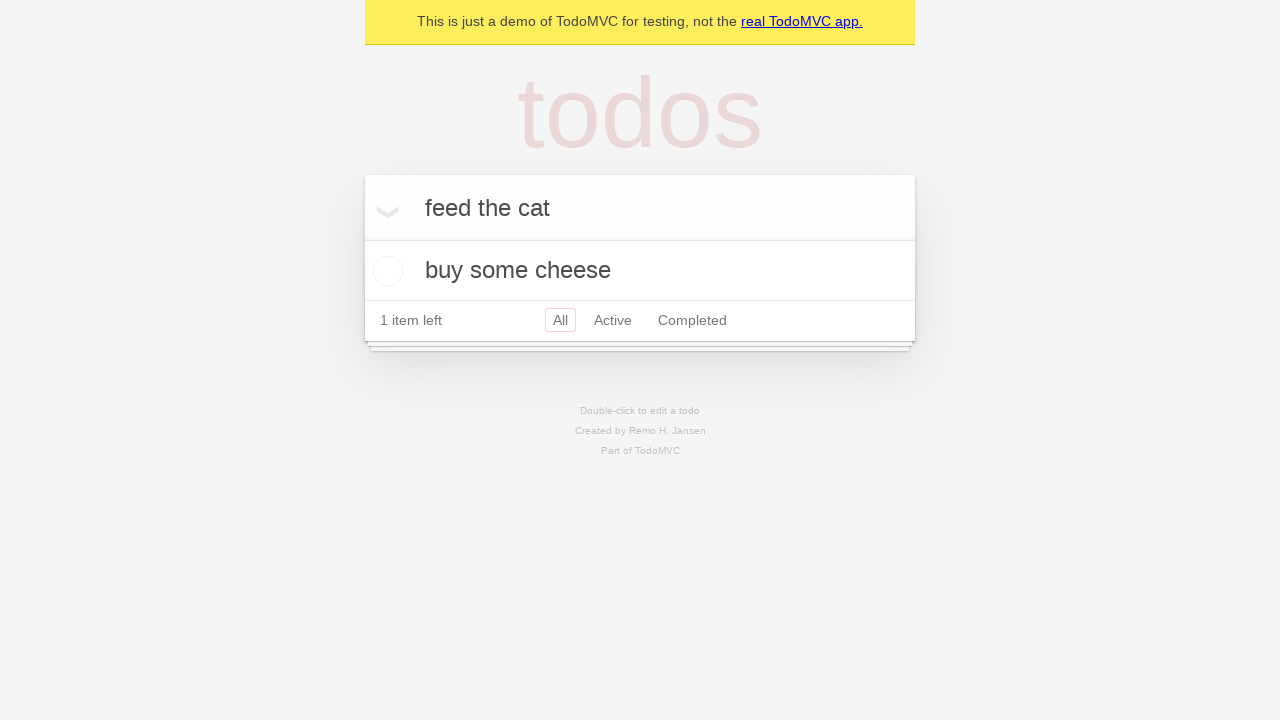

Pressed Enter to create second todo item on .new-todo
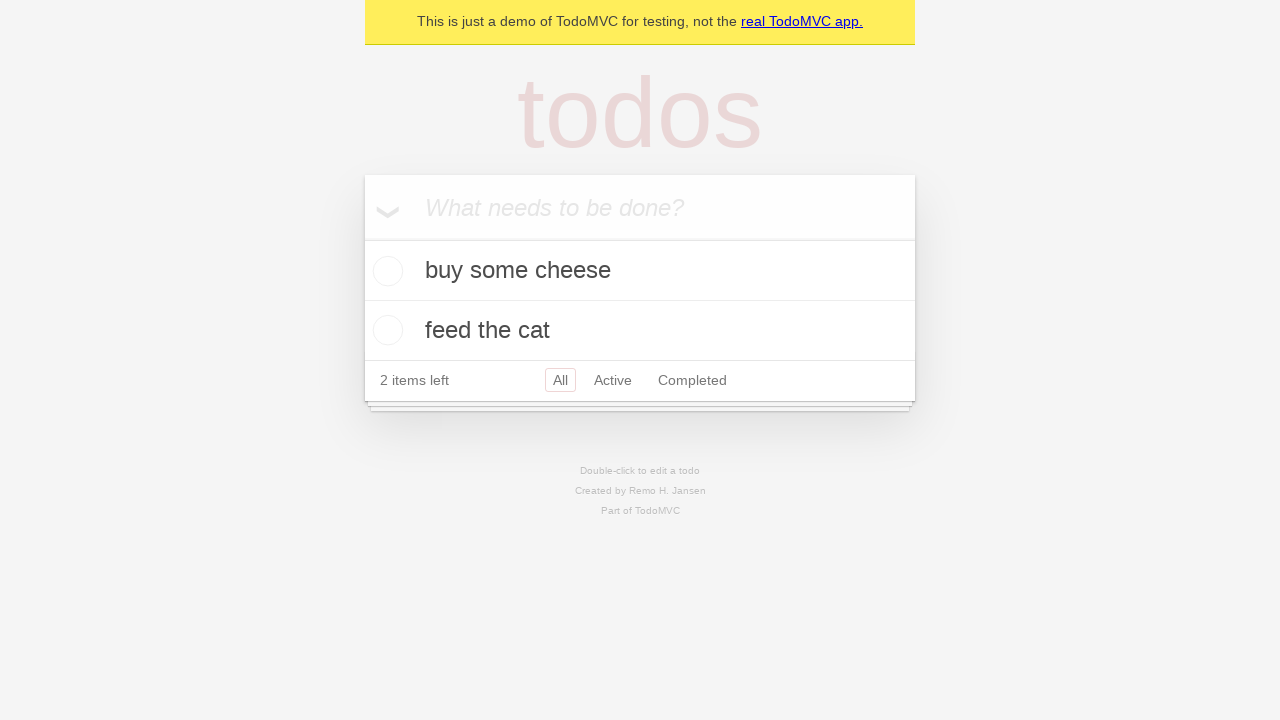

Filled new todo field with 'book a doctors appointment' on .new-todo
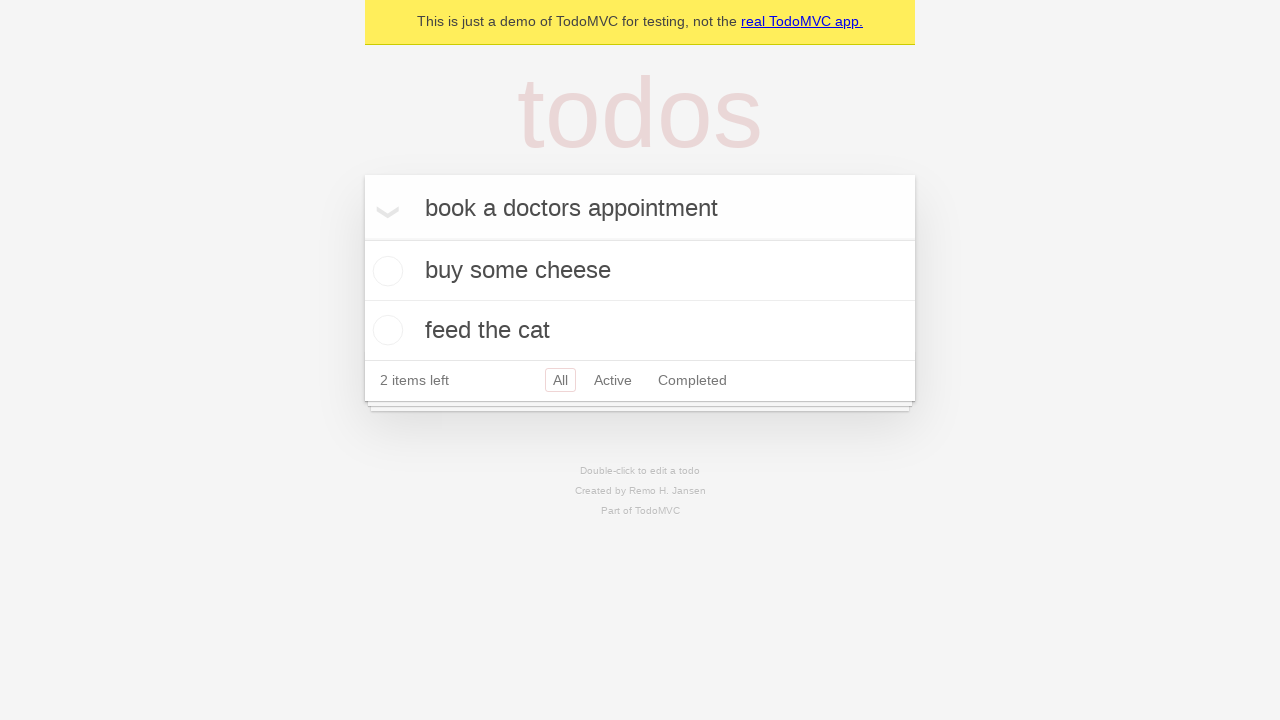

Pressed Enter to create third todo item on .new-todo
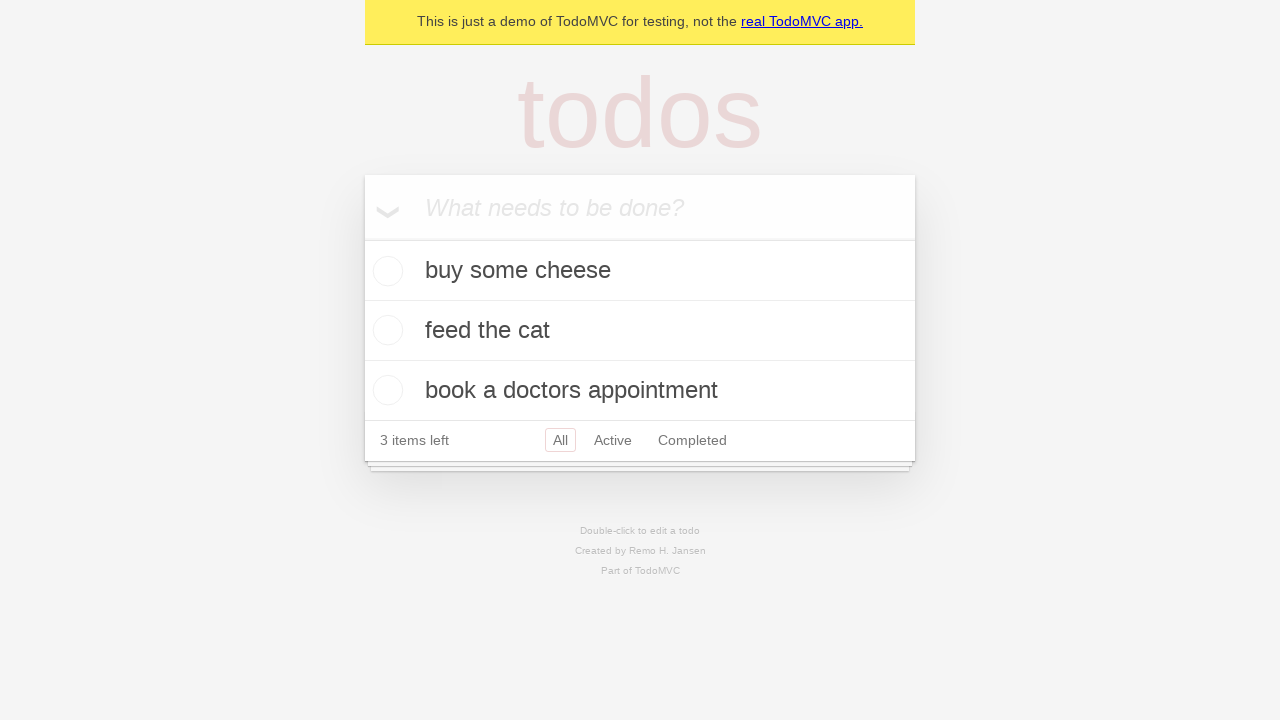

Marked second todo item as completed at (385, 330) on .todo-list li .toggle >> nth=1
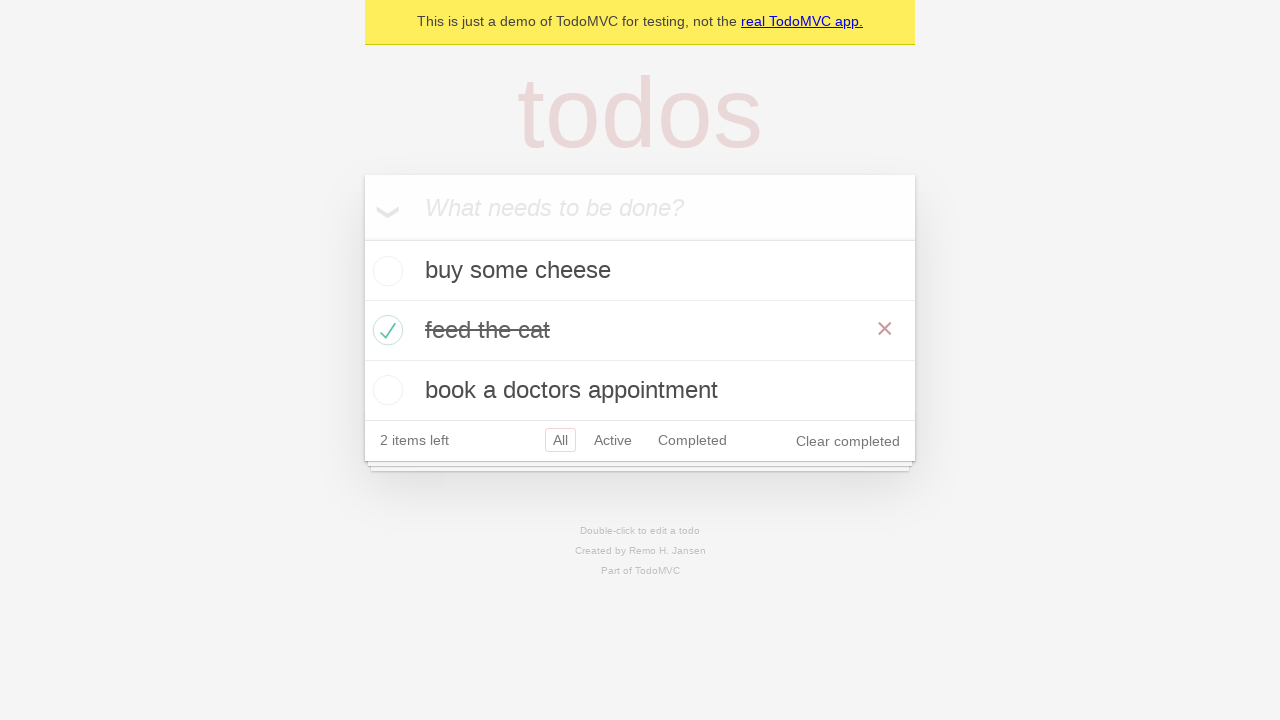

Clicked Active filter to display only active todo items at (613, 440) on .filters >> text=Active
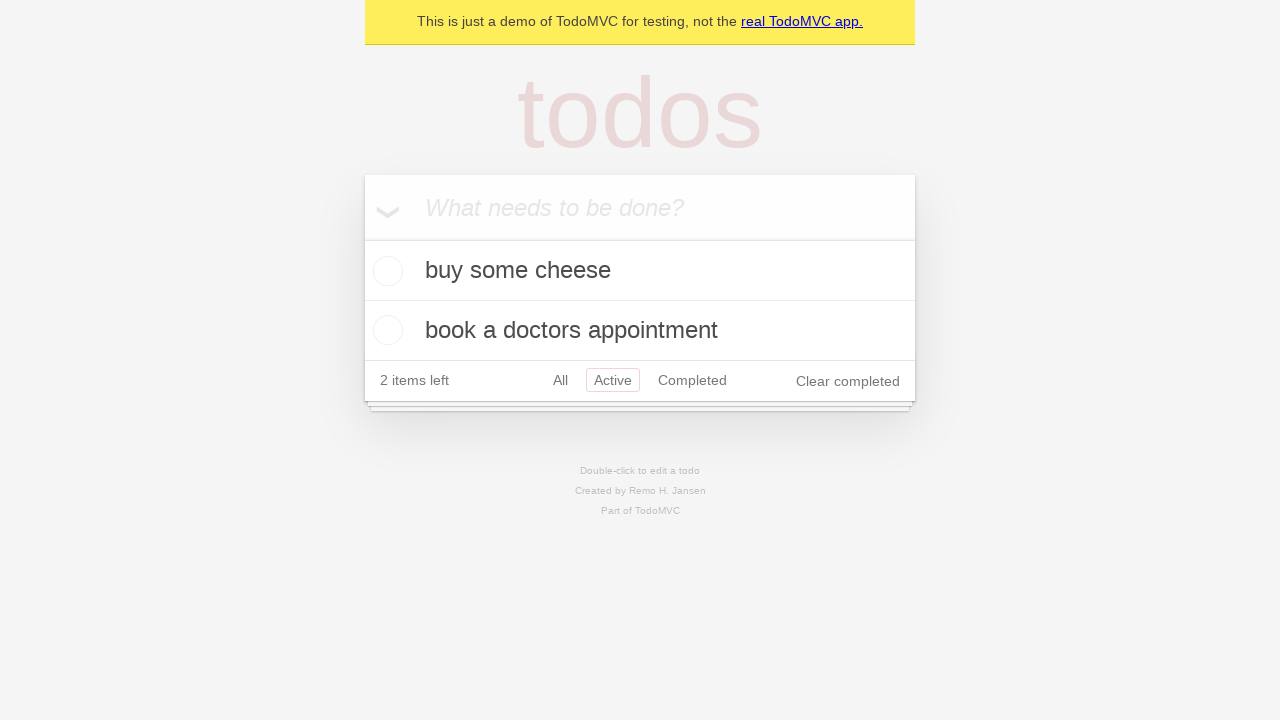

Clicked Completed filter to display only completed todo items at (692, 380) on .filters >> text=Completed
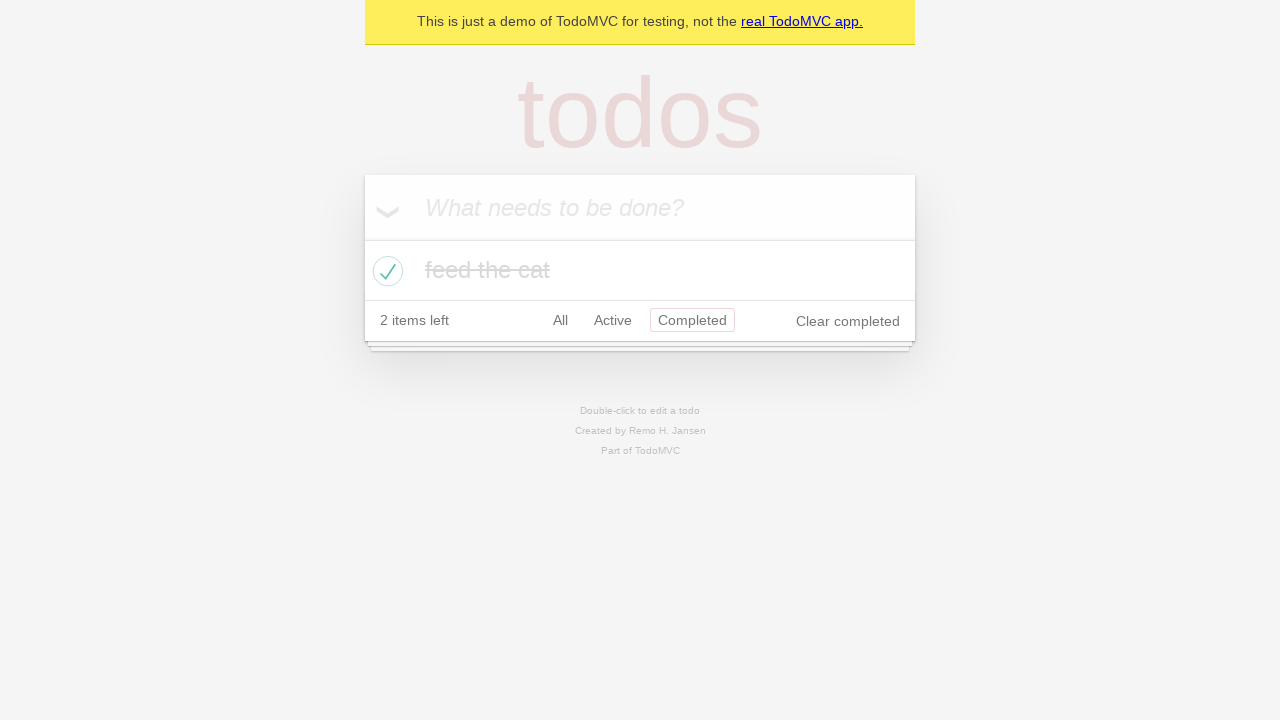

Clicked All filter to display all todo items at (560, 320) on .filters >> text=All
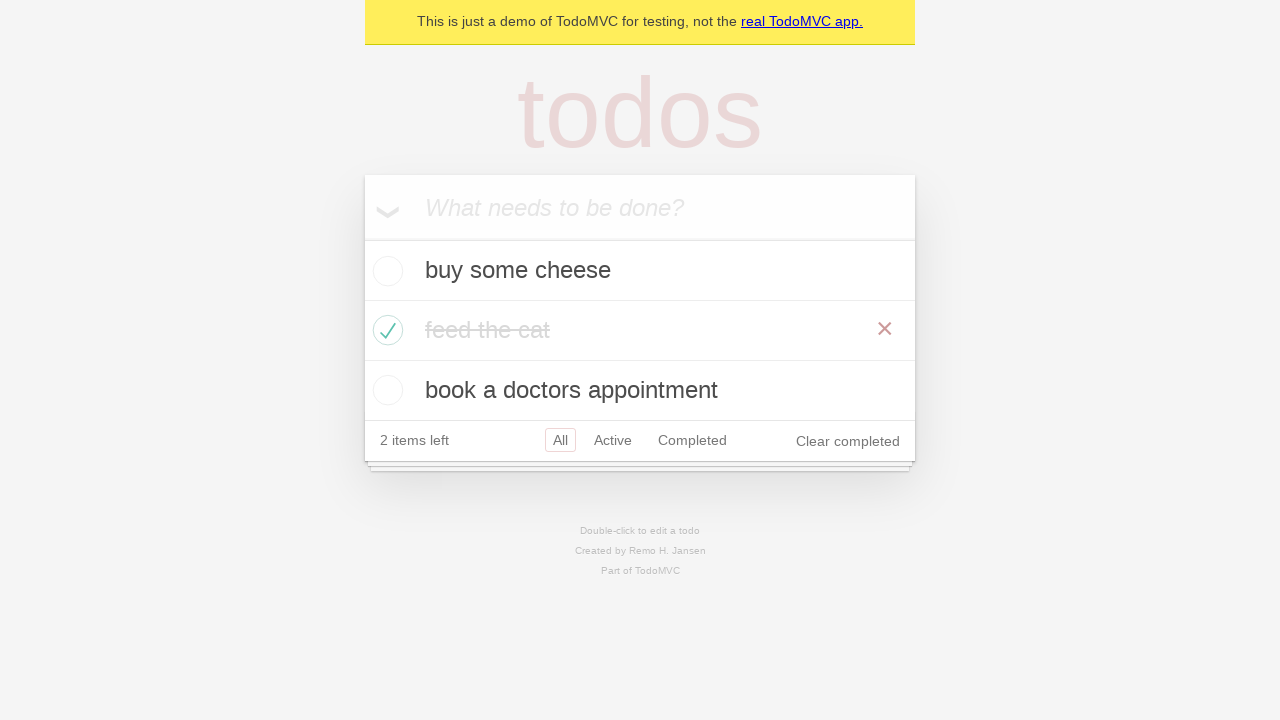

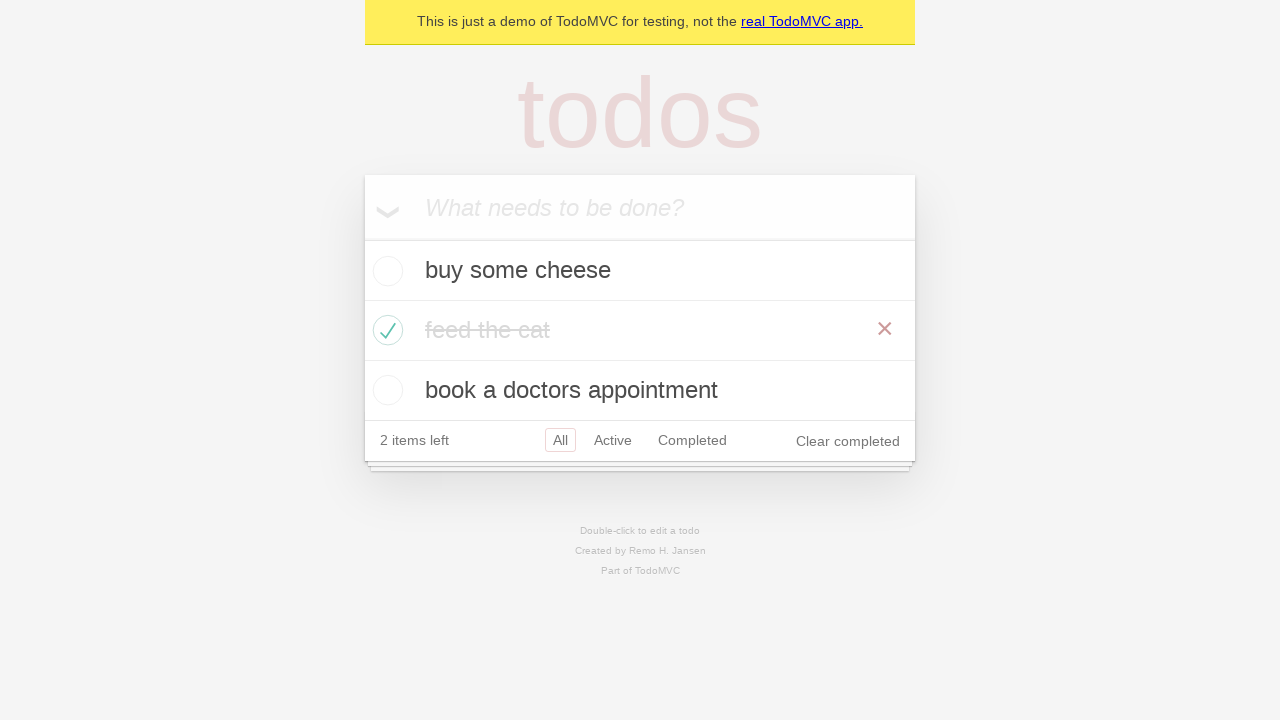